Tests various alert handling scenarios including accepting, dismissing, and entering text into prompt alerts on a practice website

Starting URL: https://www.leafground.com/alert.xhtml

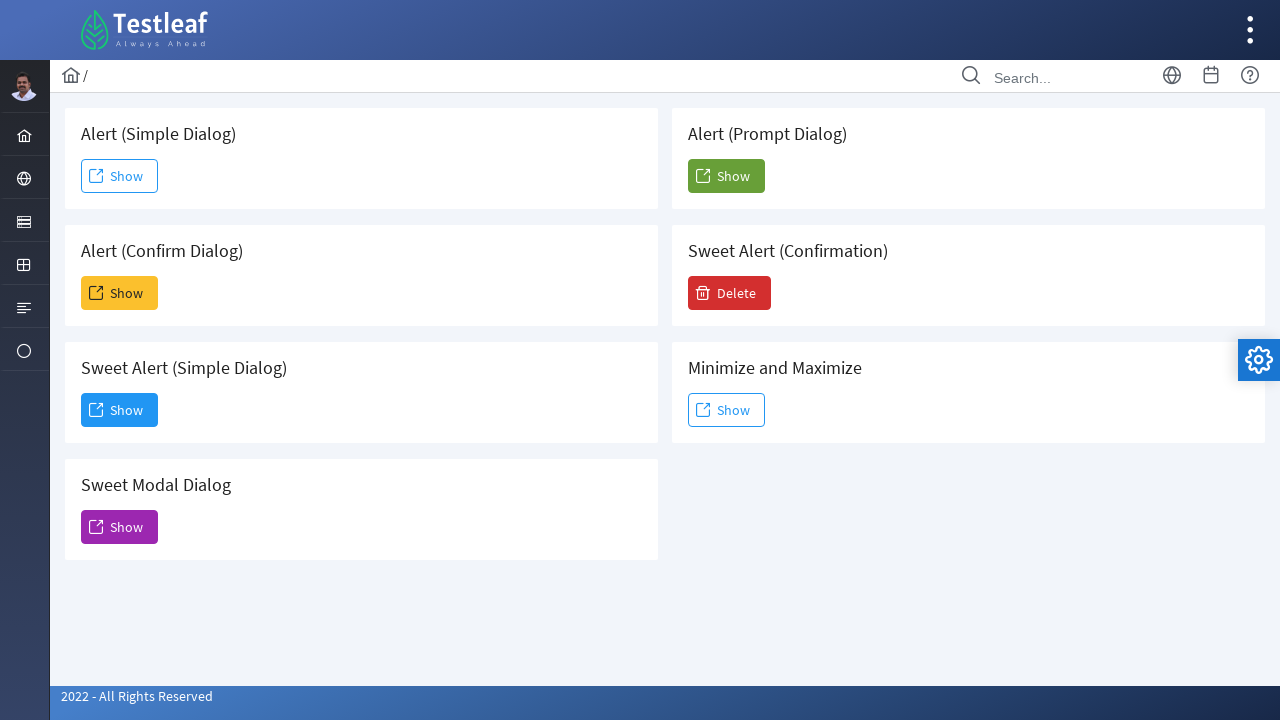

Clicked button to trigger simple alert at (120, 176) on button#j_idt88\:j_idt91
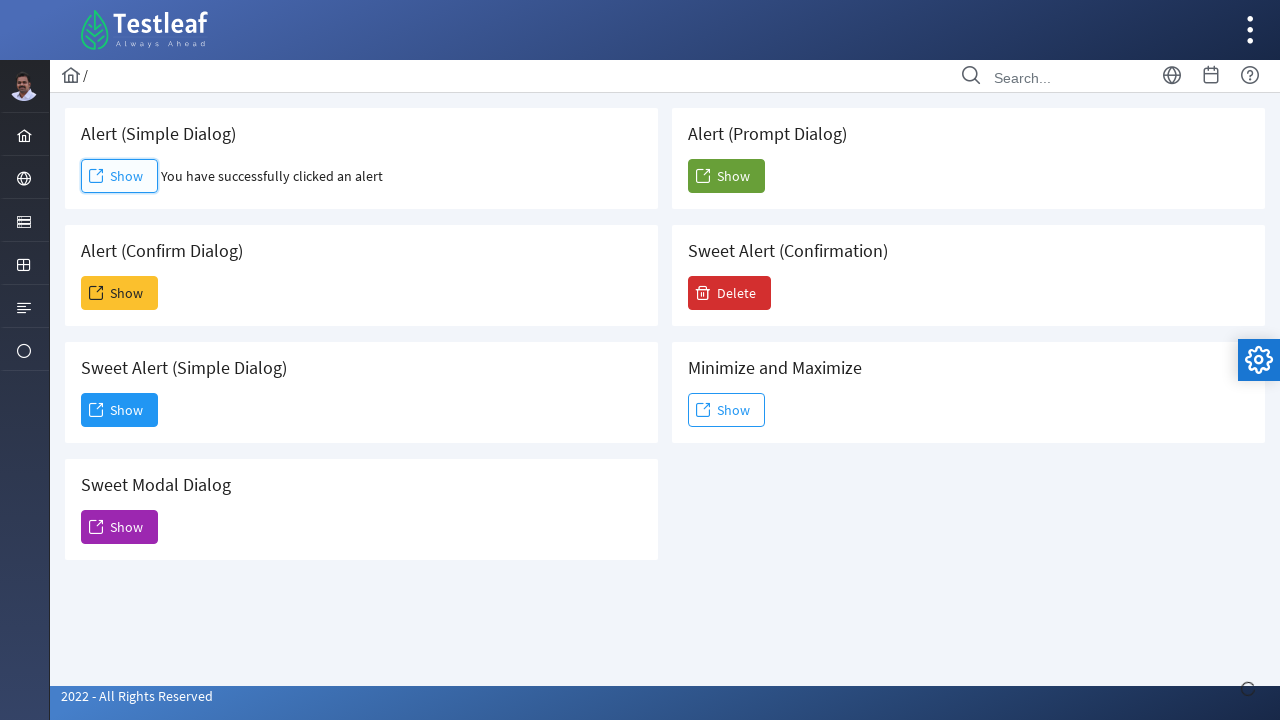

Accepted simple alert dialog
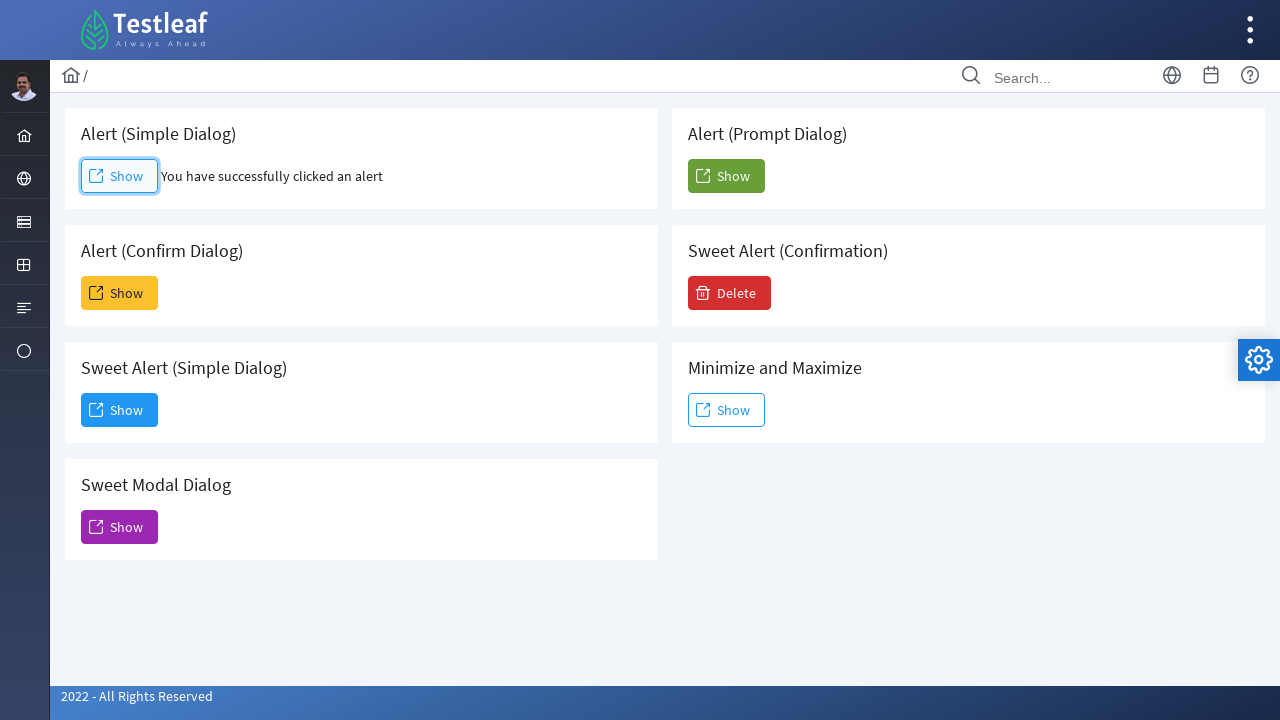

Clicked button to trigger confirm alert at (120, 293) on button#j_idt88\:j_idt93
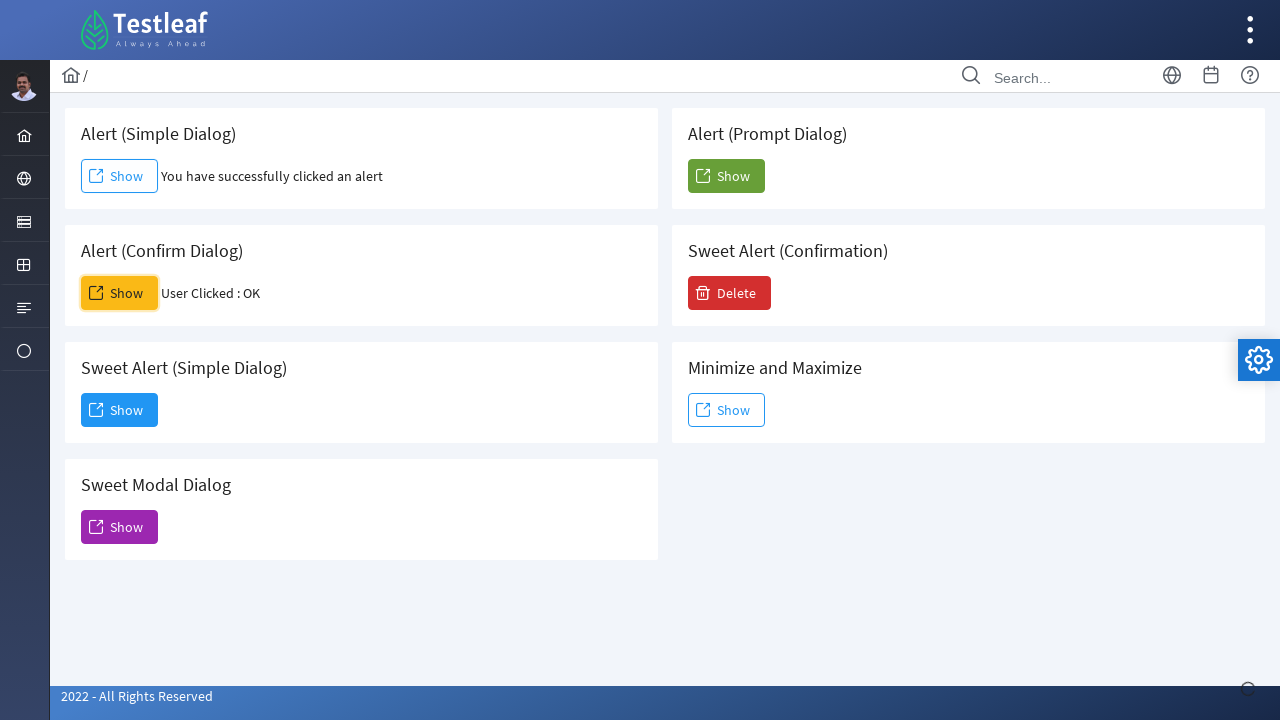

Dismissed confirm alert dialog
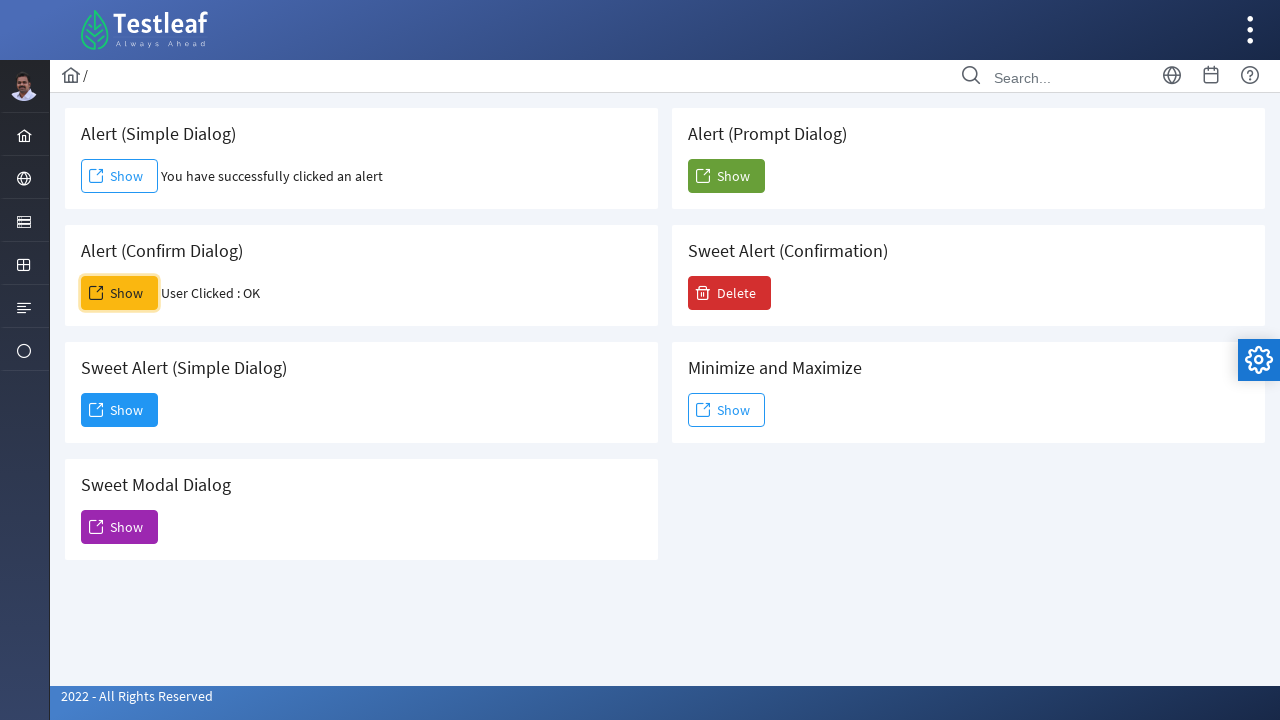

Clicked button again to trigger confirm alert at (120, 293) on button#j_idt88\:j_idt93
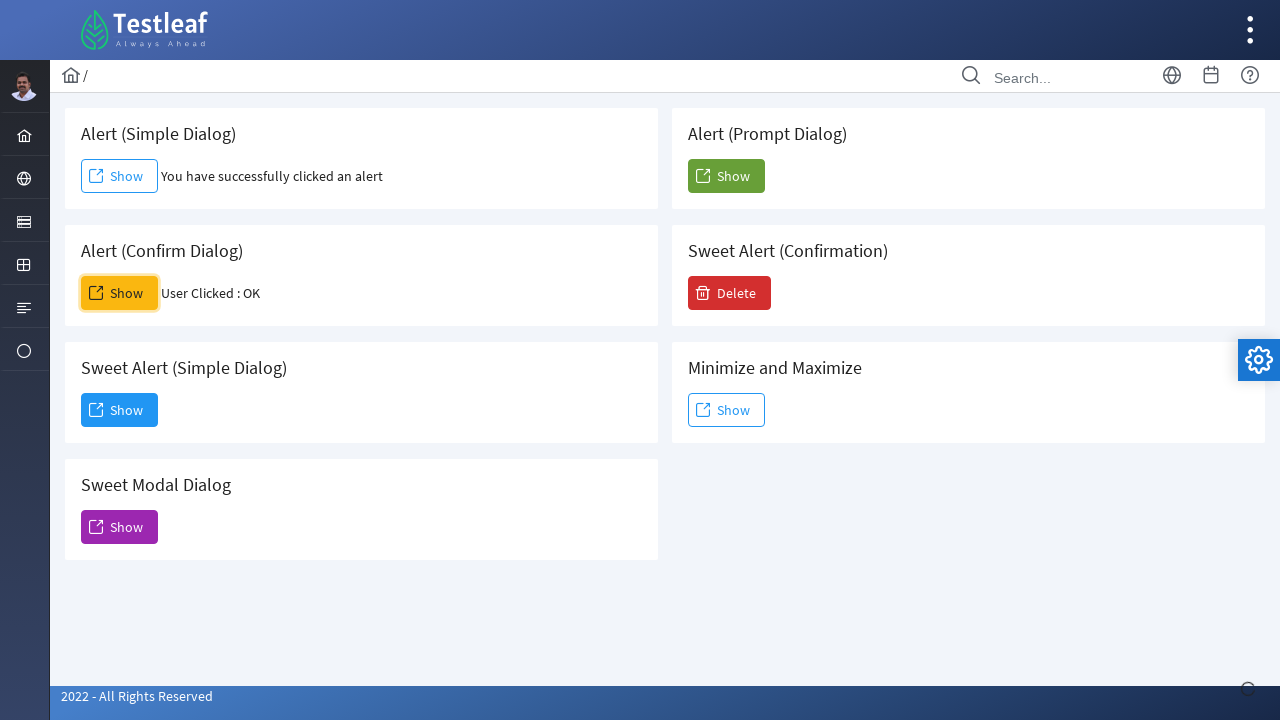

Accepted confirm alert dialog on second trigger
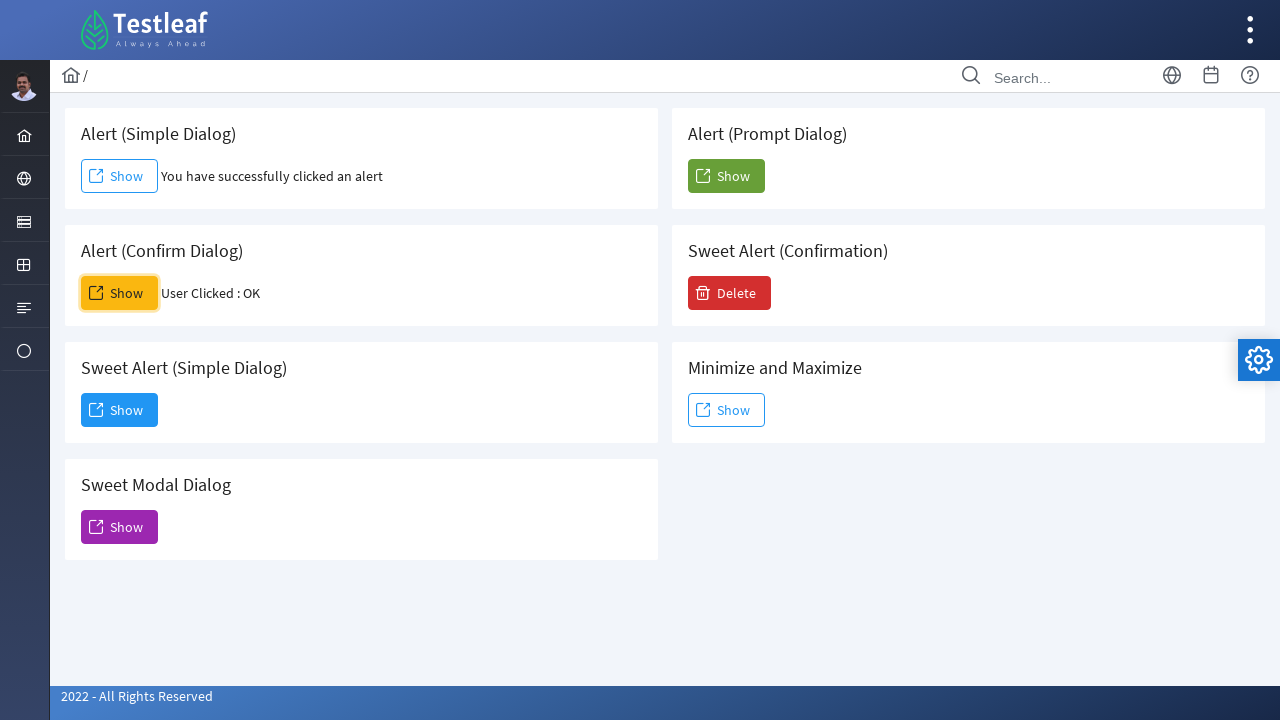

Clicked button to trigger prompt alert at (726, 176) on button#j_idt88\:j_idt104
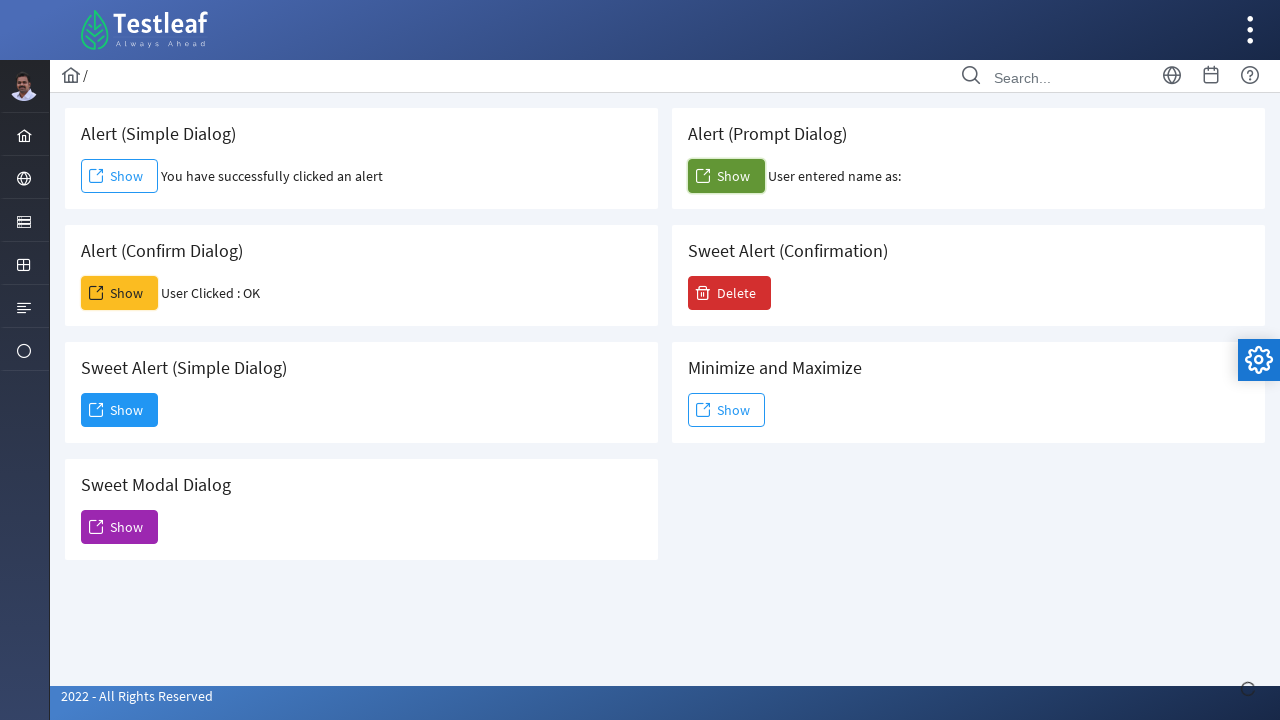

Accepted prompt alert with text 'Message typed by user'
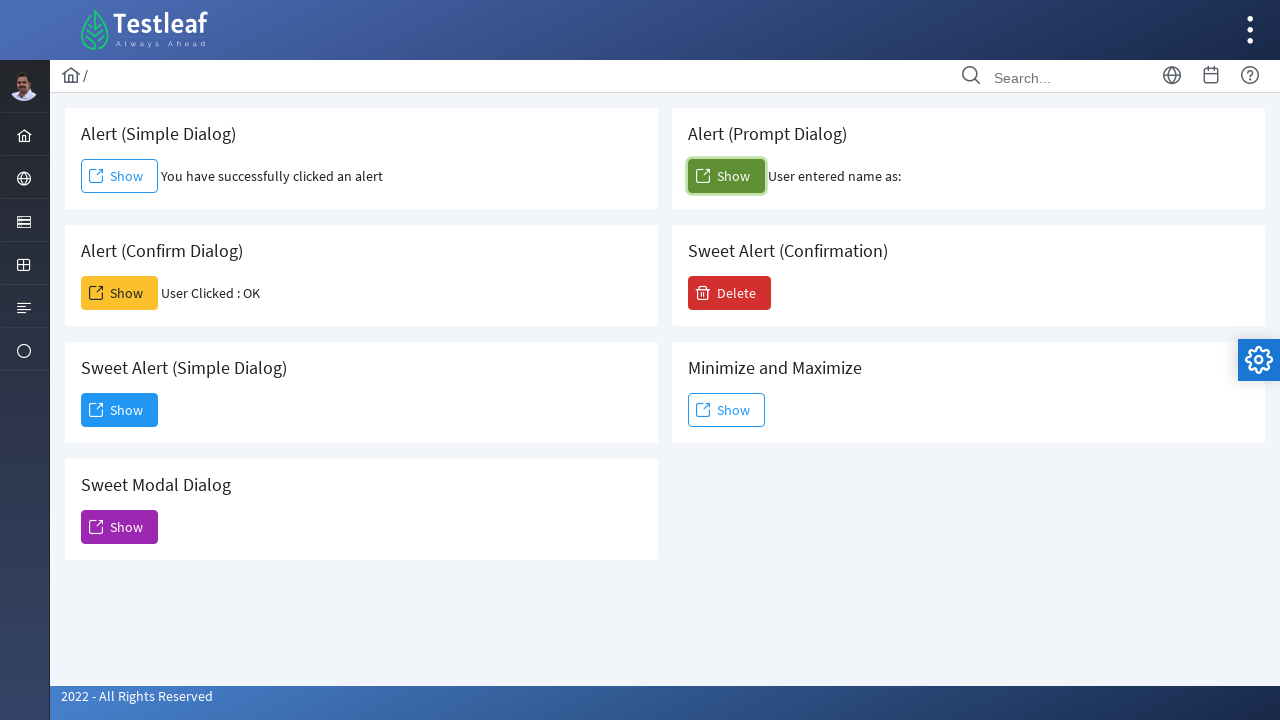

Clicked delete button to trigger alert at (730, 293) on button#j_idt88\:j_idt106
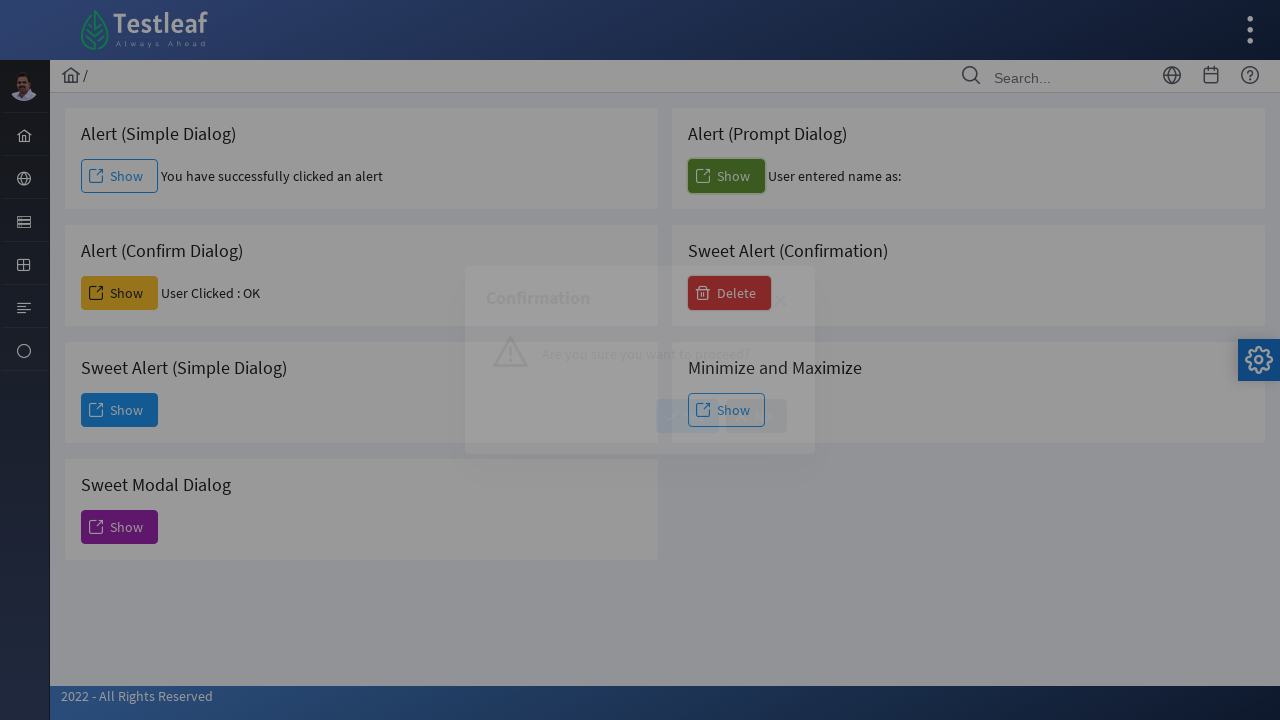

Accepted delete confirmation alert
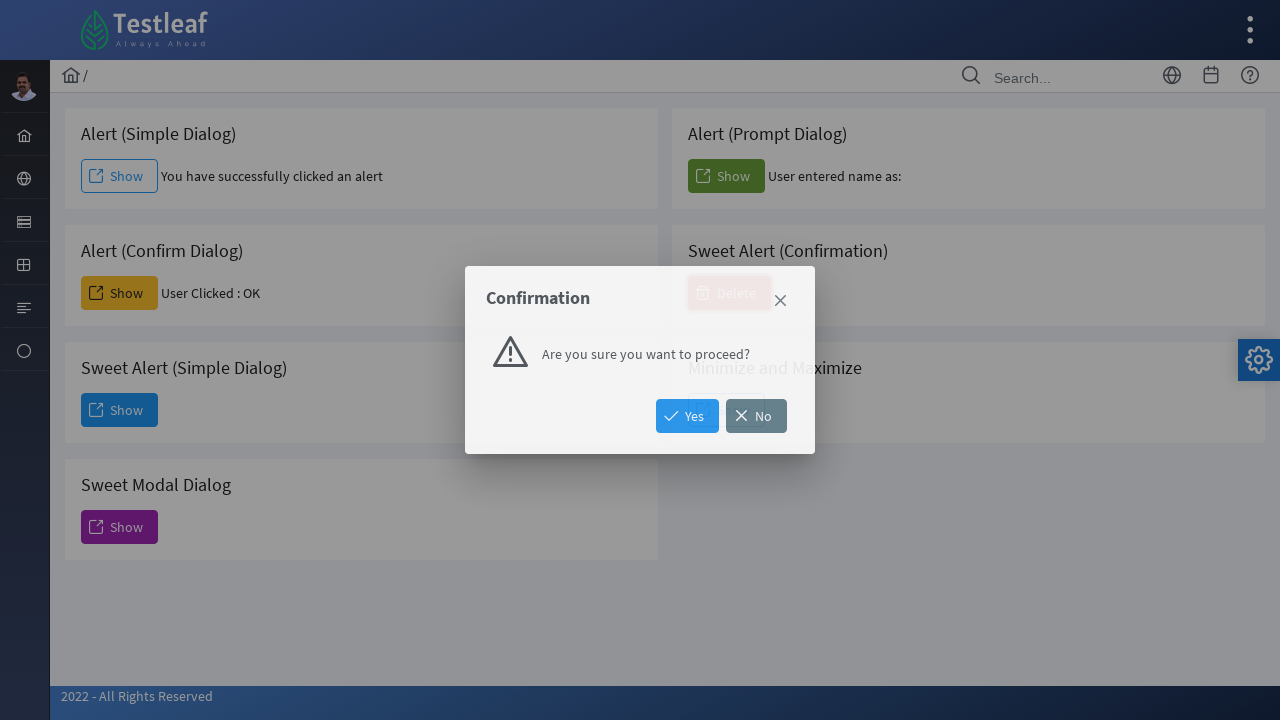

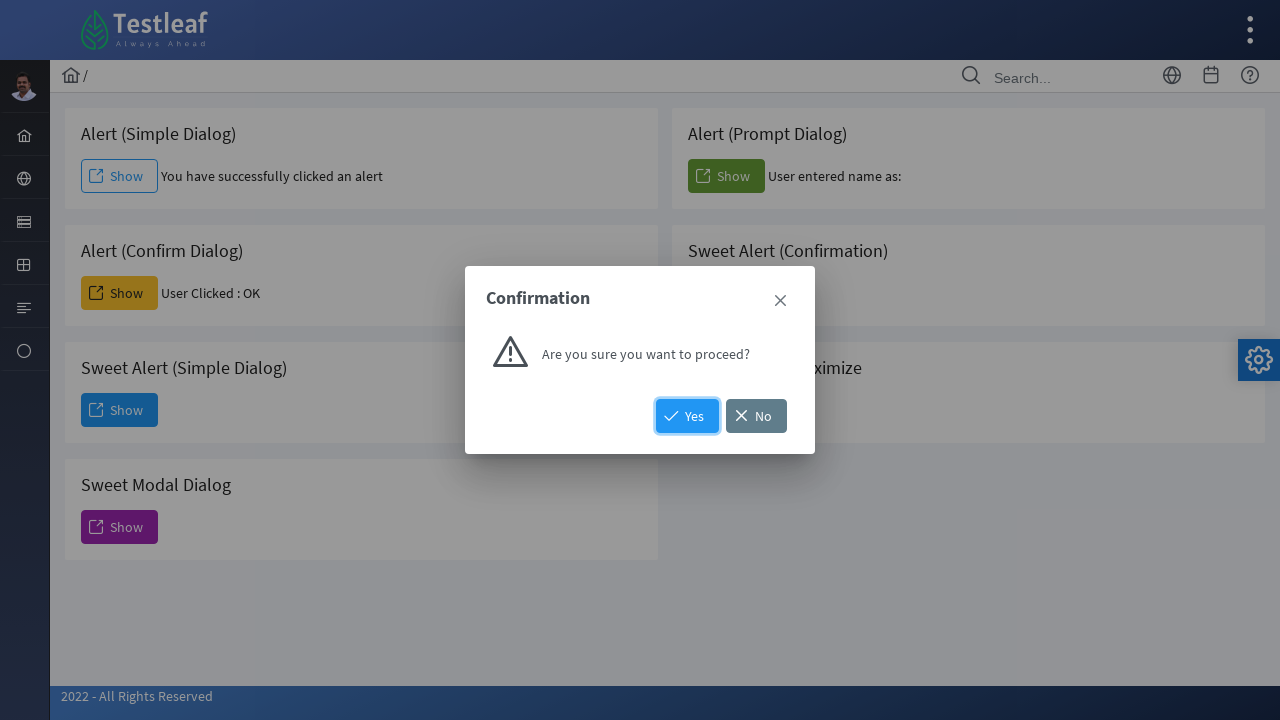